Tests that todo data persists after page reload

Starting URL: https://demo.playwright.dev/todomvc

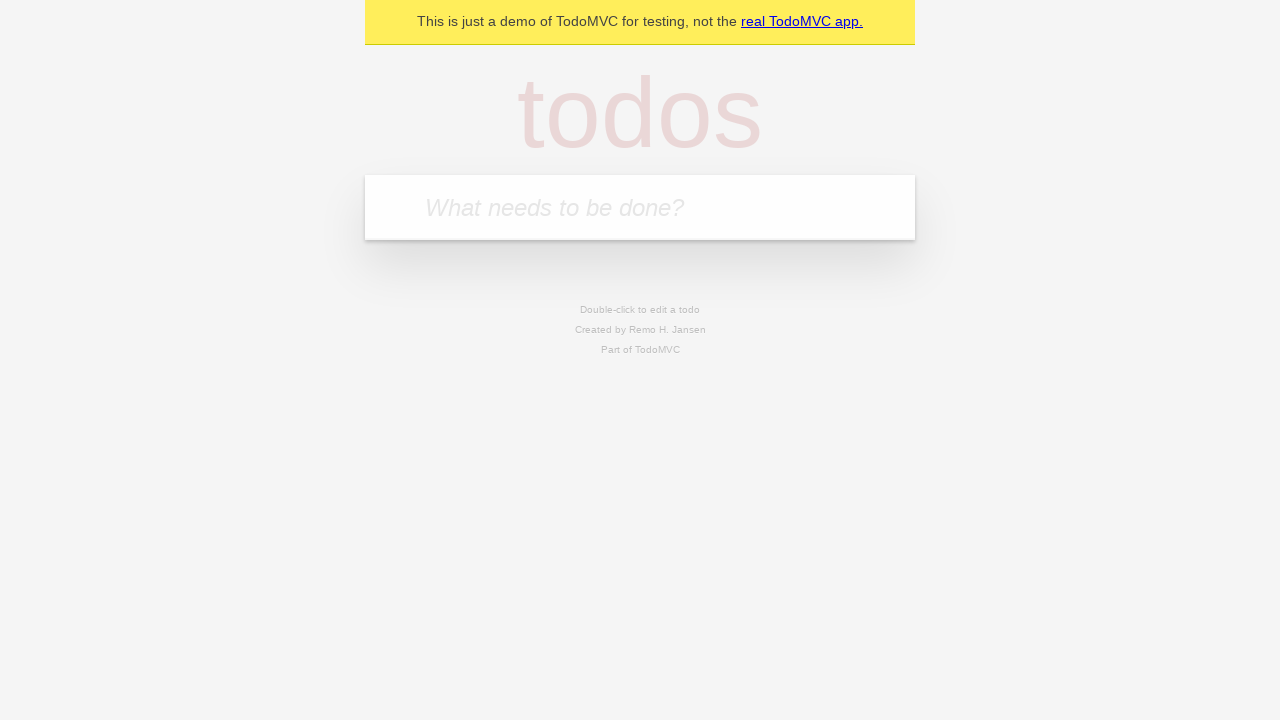

Filled input field with first todo item 'buy some cheese' on internal:attr=[placeholder="What needs to be done?"i]
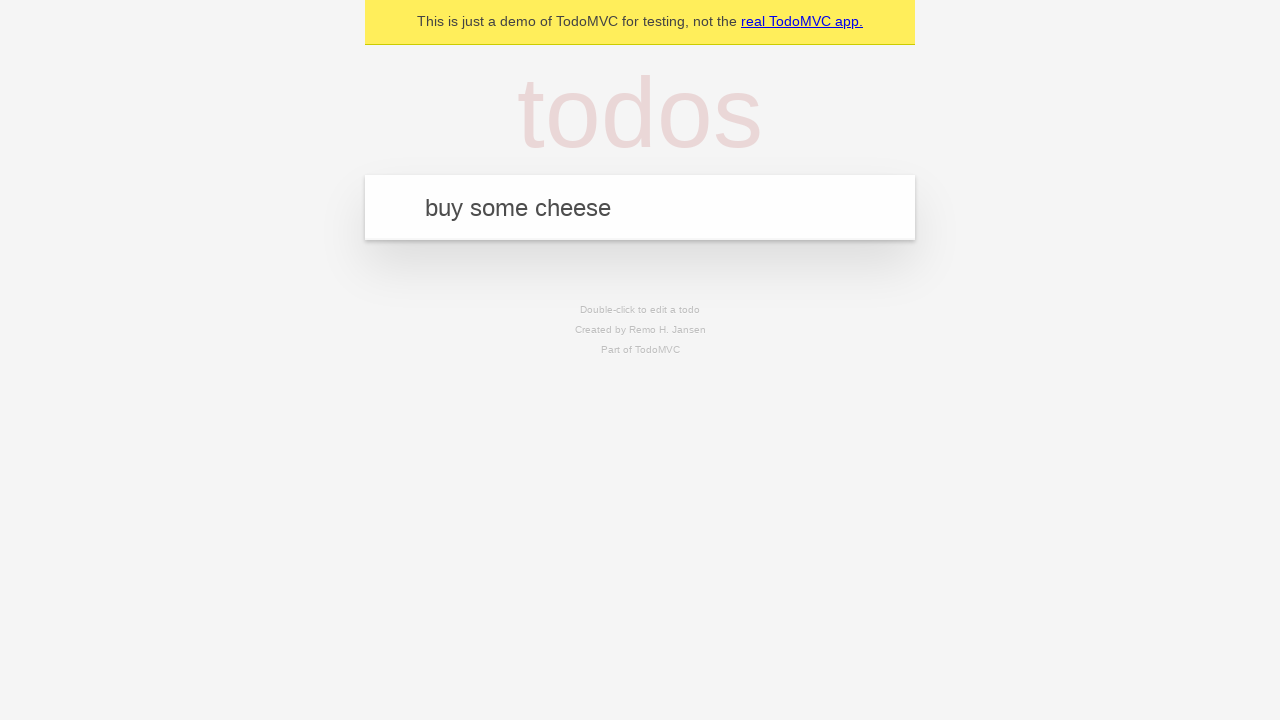

Pressed Enter to add first todo item on internal:attr=[placeholder="What needs to be done?"i]
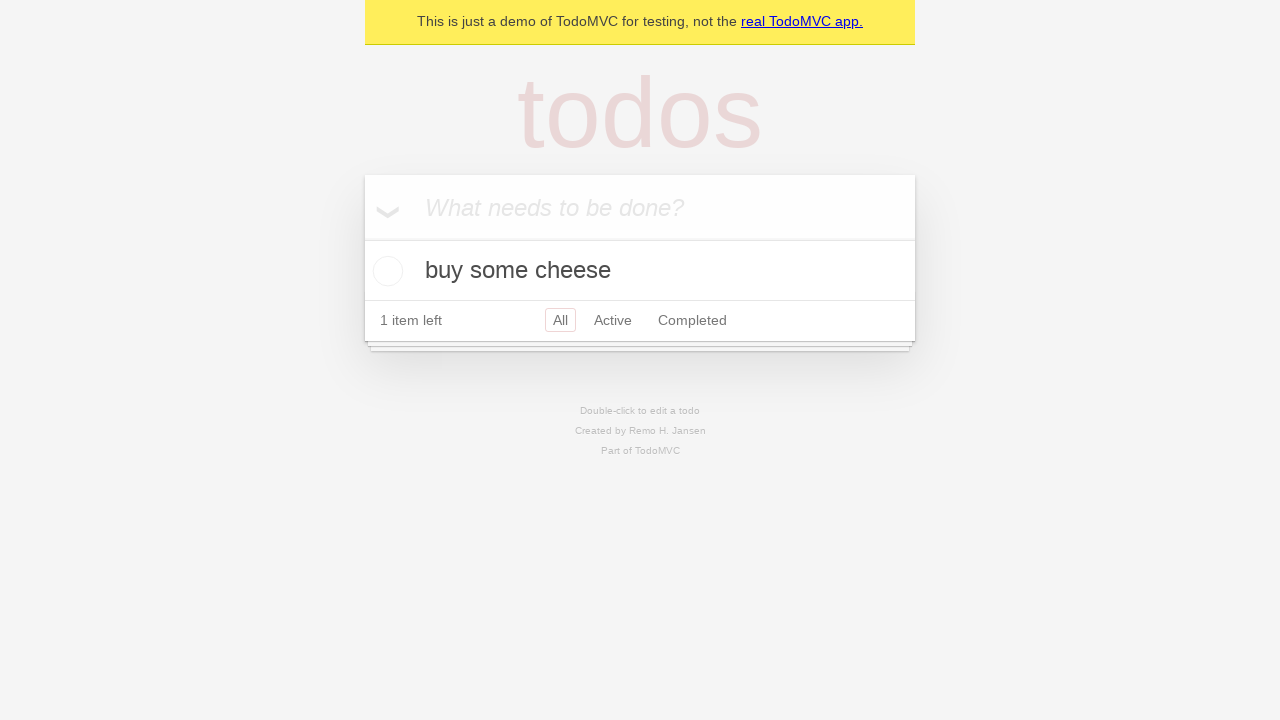

Filled input field with second todo item 'feed the cat' on internal:attr=[placeholder="What needs to be done?"i]
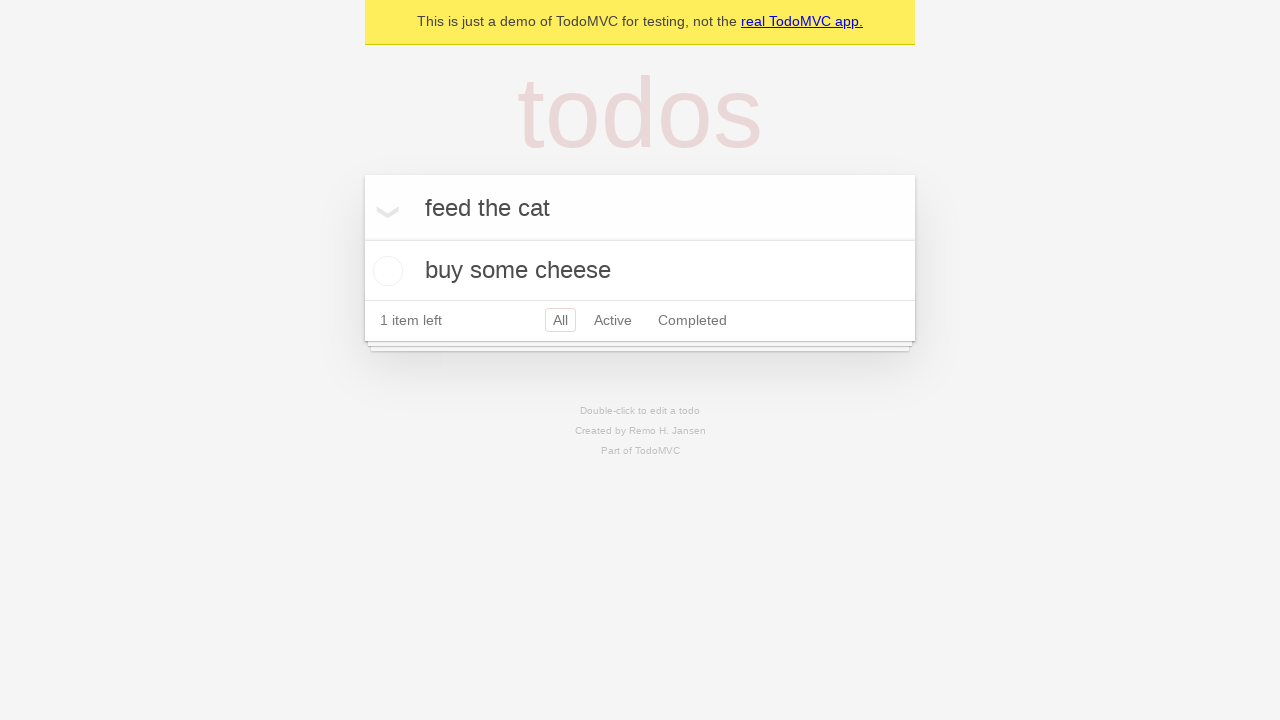

Pressed Enter to add second todo item on internal:attr=[placeholder="What needs to be done?"i]
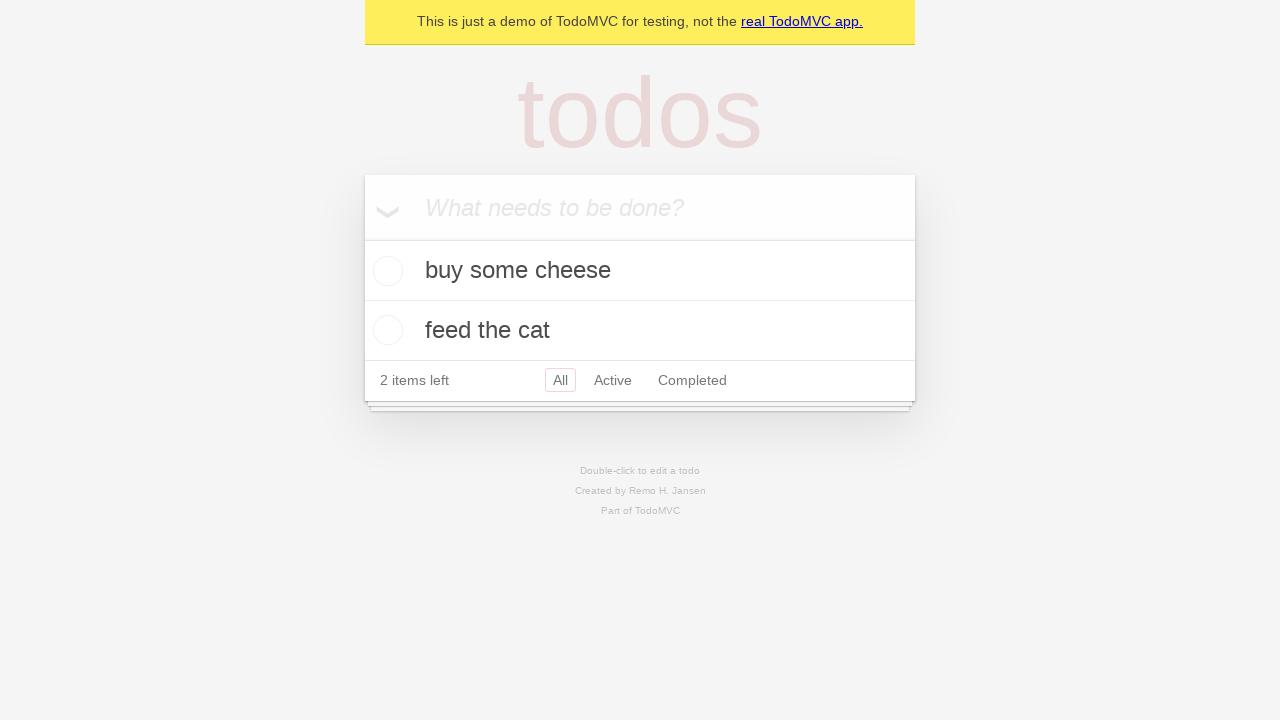

Checked the first todo item checkbox at (385, 271) on [data-testid='todo-item'] >> nth=0 >> internal:role=checkbox
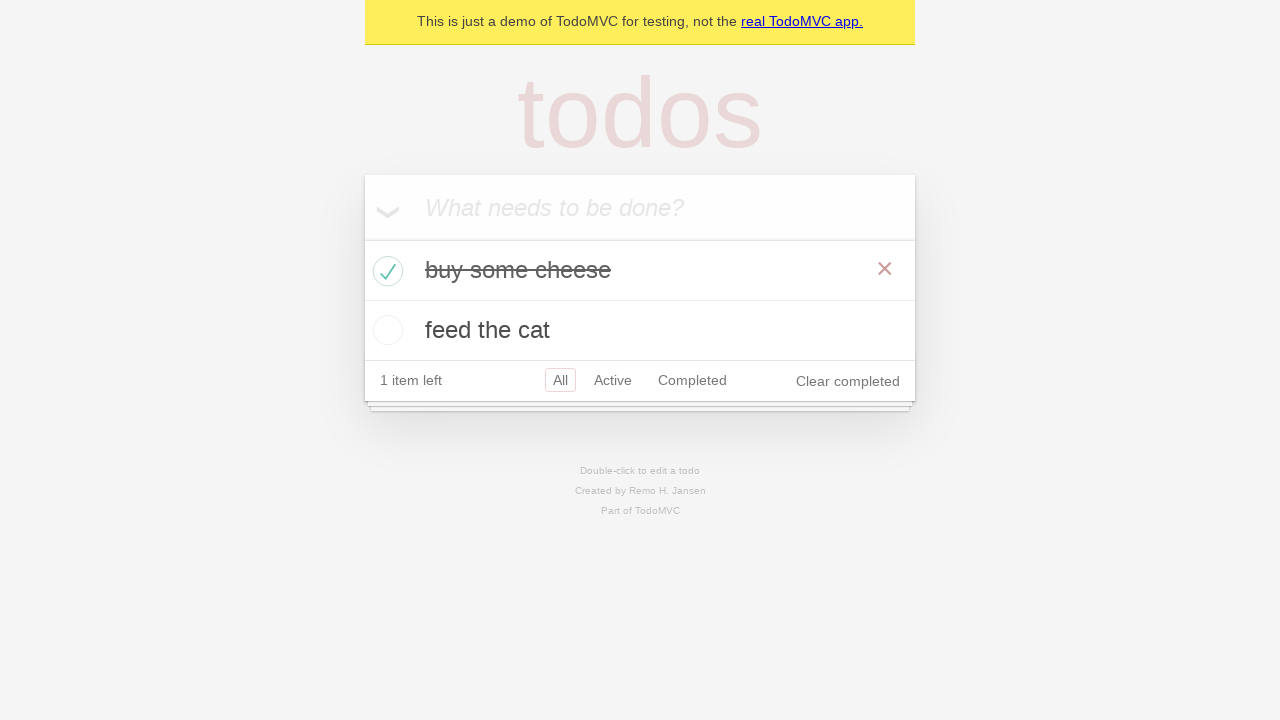

Reloaded the page to verify data persistence
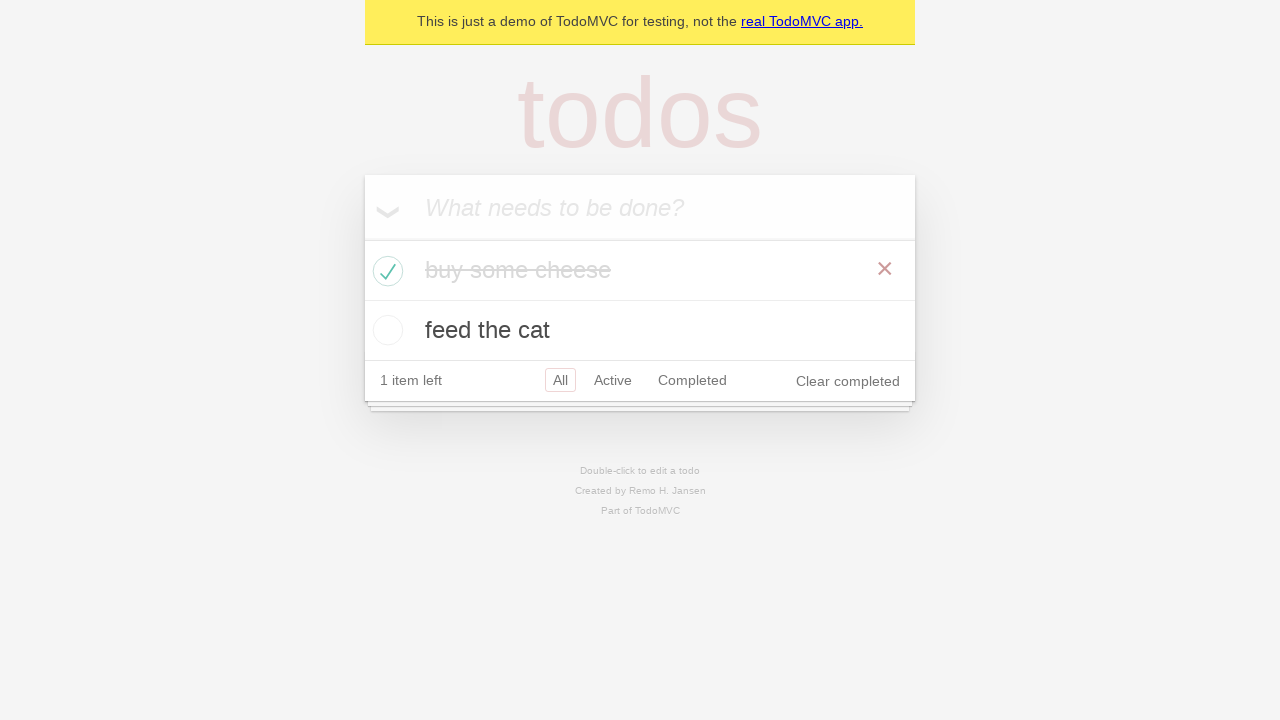

Todo items loaded after page reload, confirming data persistence
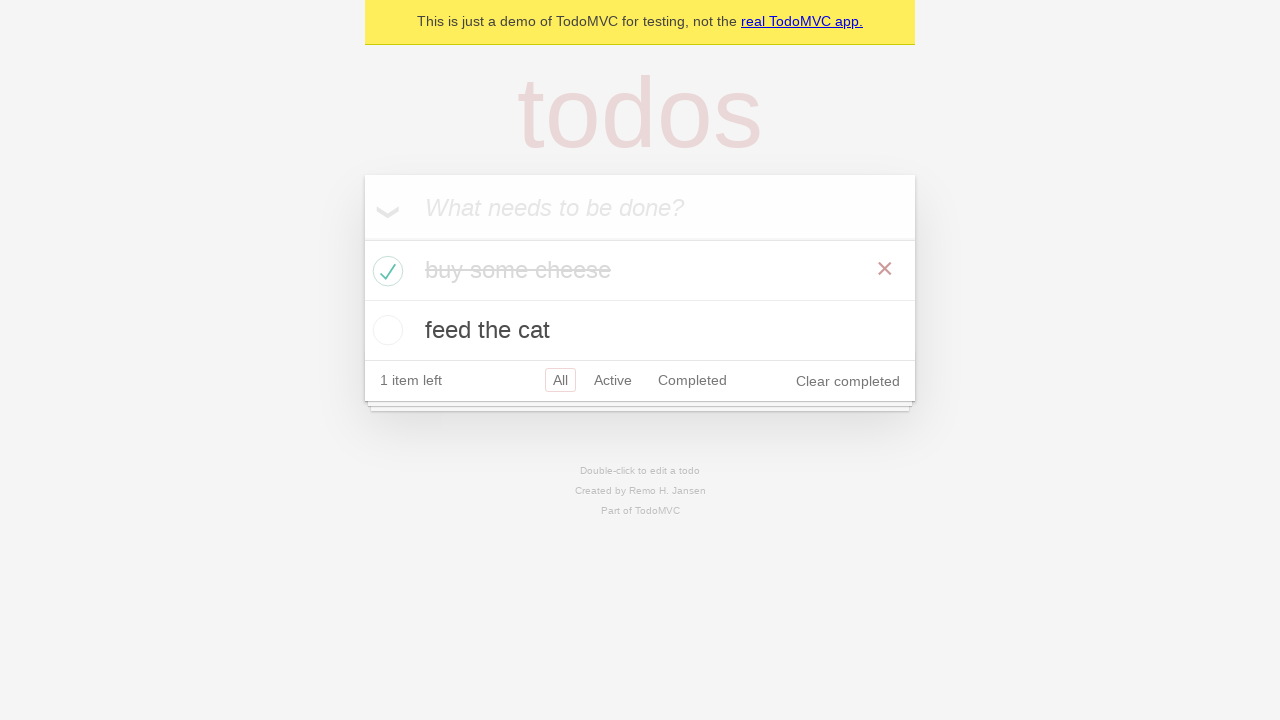

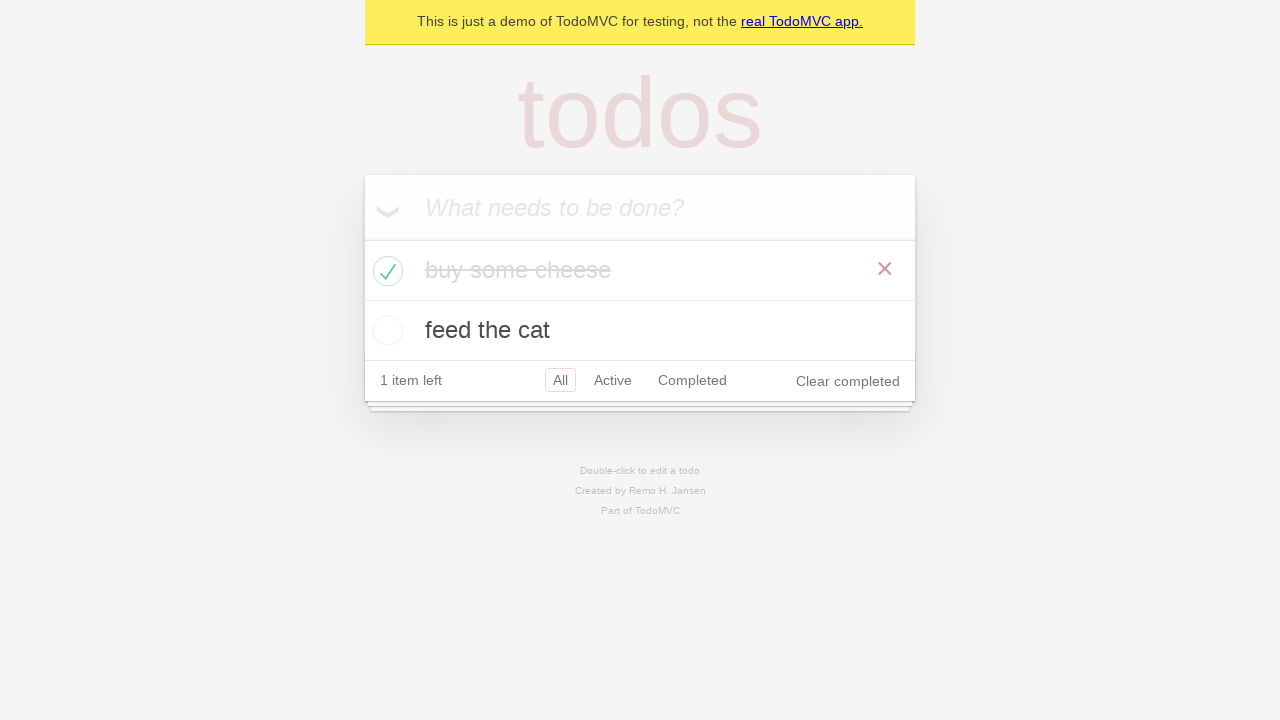